Tests that new items are appended to the bottom of the todo list by creating 3 items

Starting URL: https://demo.playwright.dev/todomvc

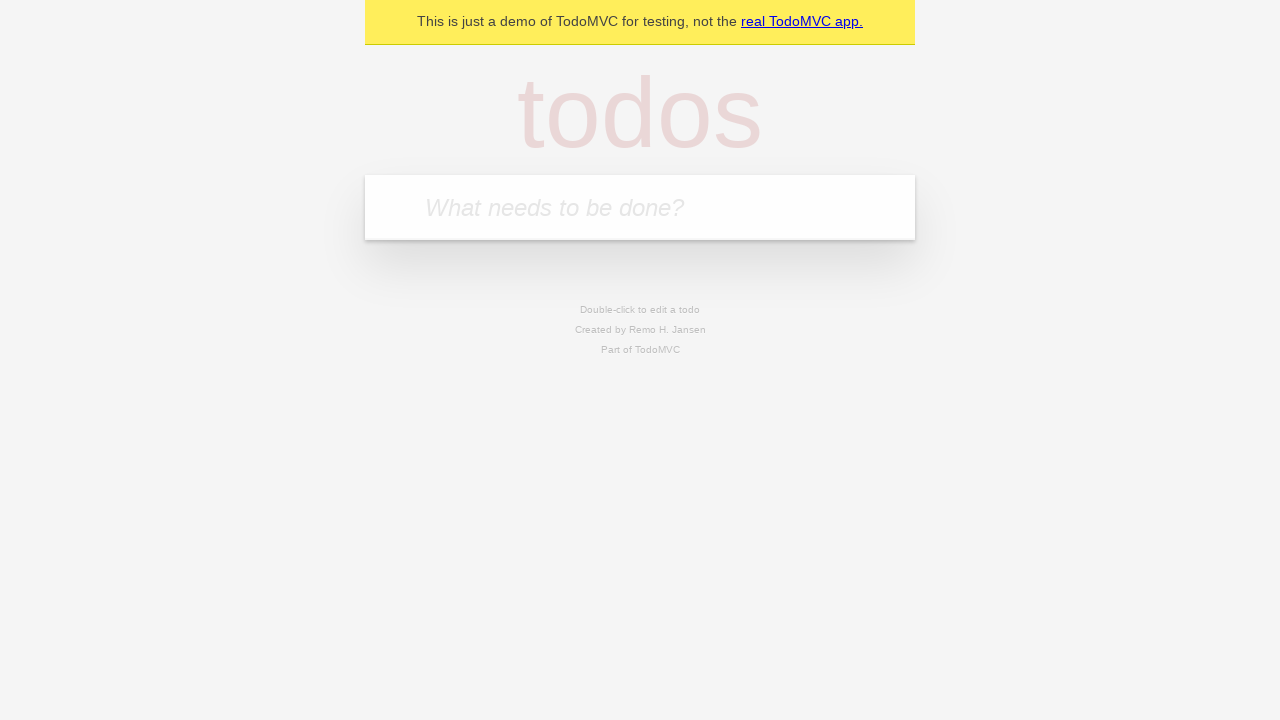

Navigated to TodoMVC demo application
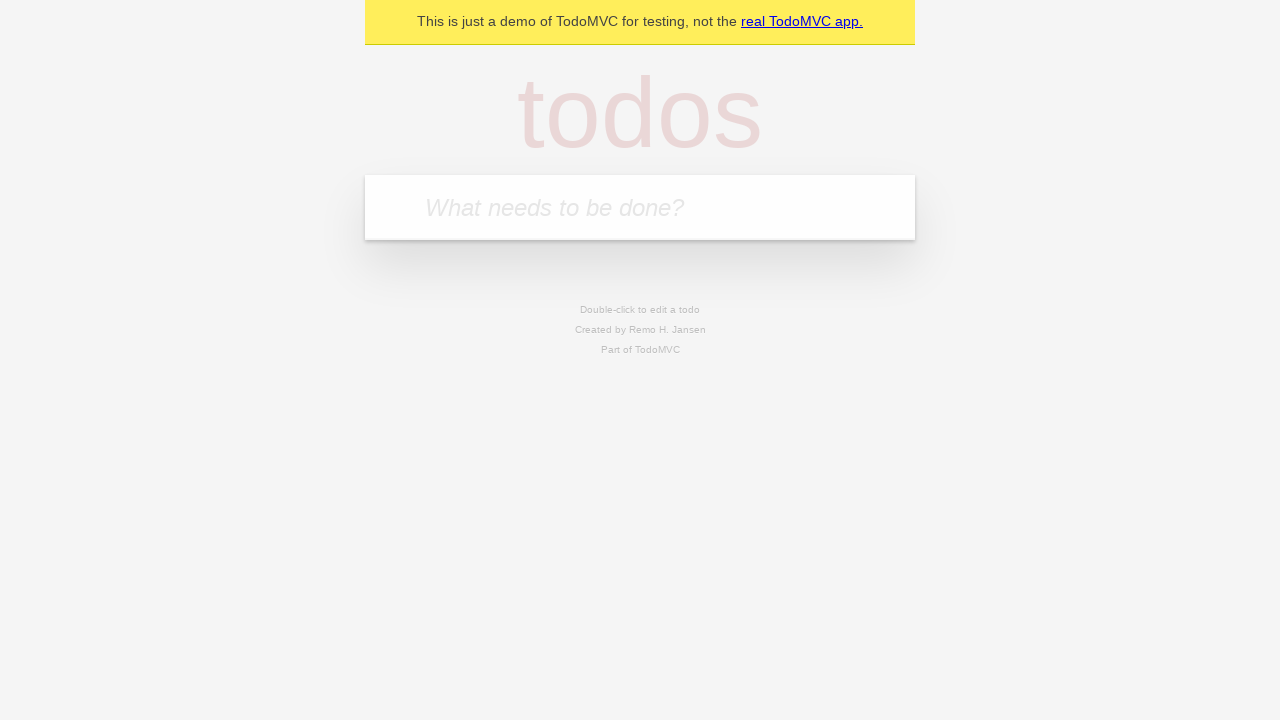

Located the new todo input field
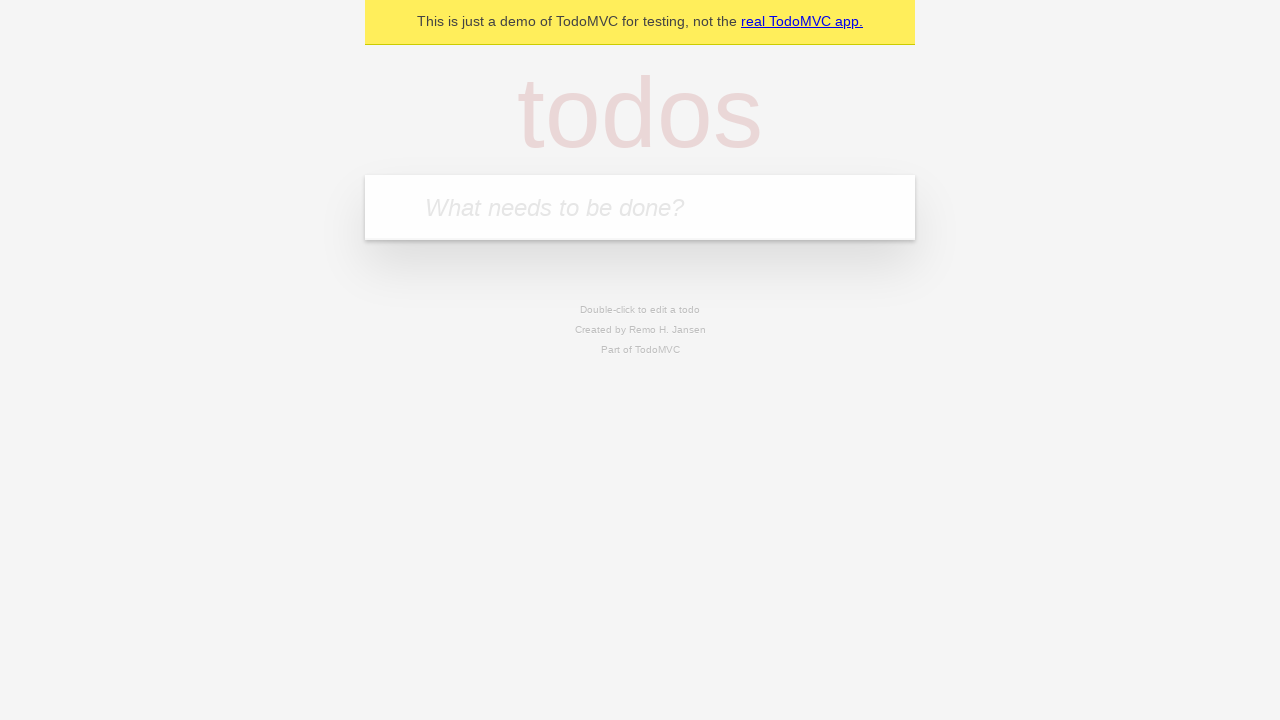

Filled first todo item: 'buy some cheese' on internal:attr=[placeholder="What needs to be done?"i]
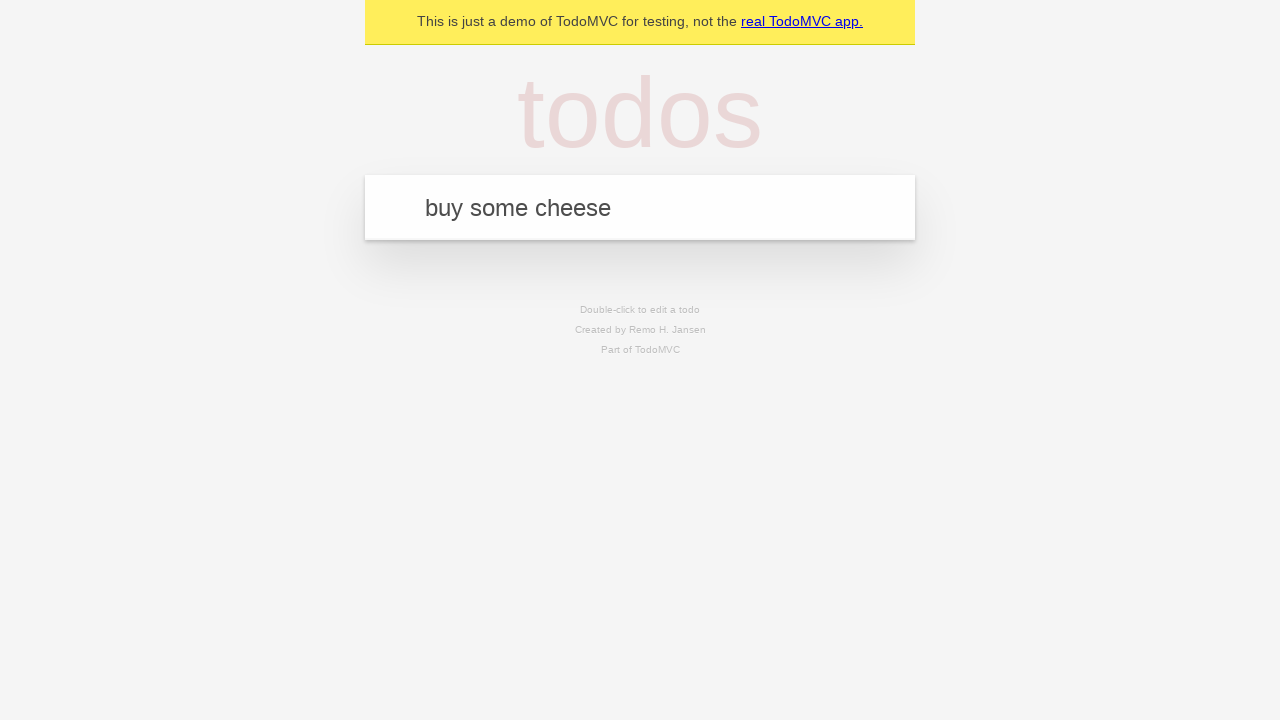

Pressed Enter to create first todo item on internal:attr=[placeholder="What needs to be done?"i]
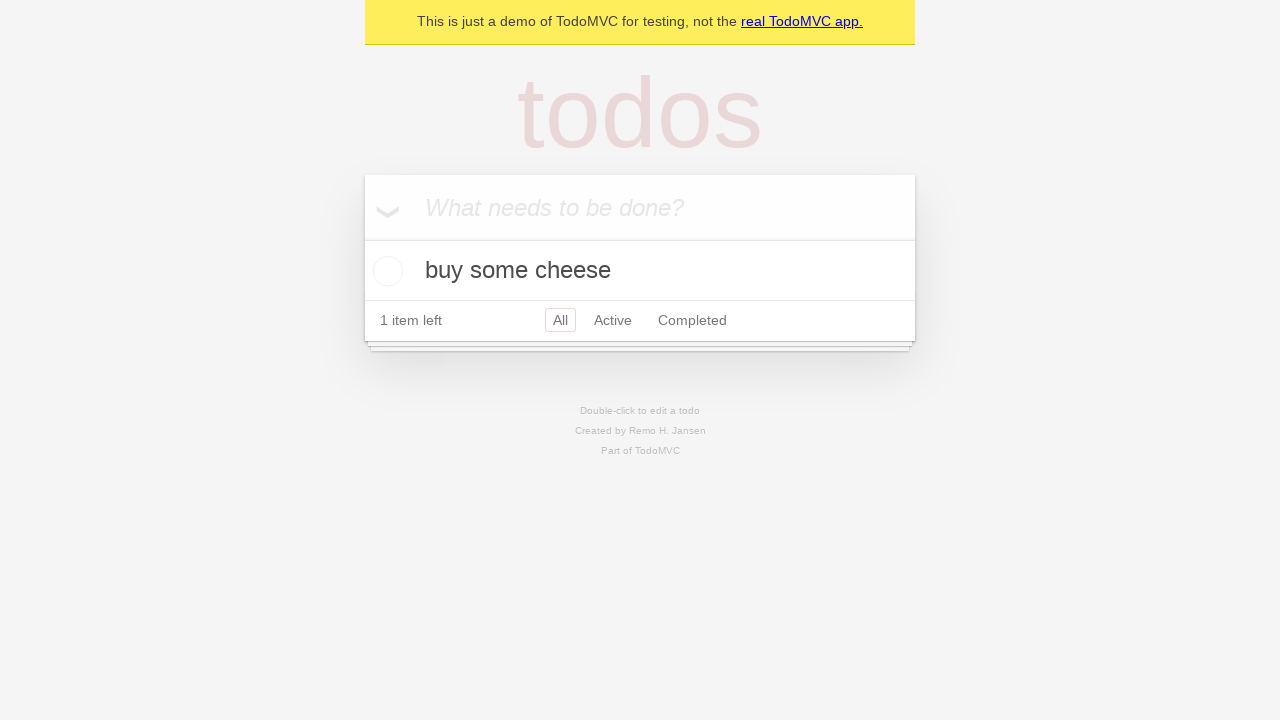

Filled second todo item: 'feed the cat' on internal:attr=[placeholder="What needs to be done?"i]
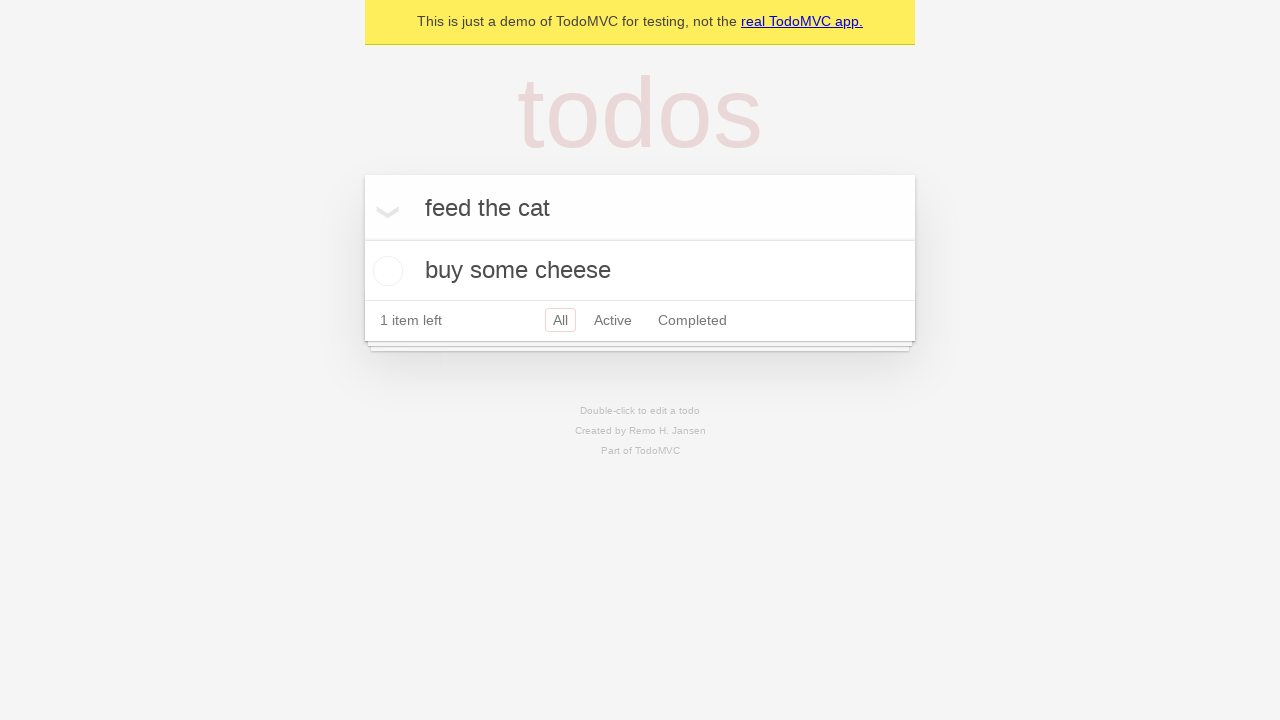

Pressed Enter to create second todo item on internal:attr=[placeholder="What needs to be done?"i]
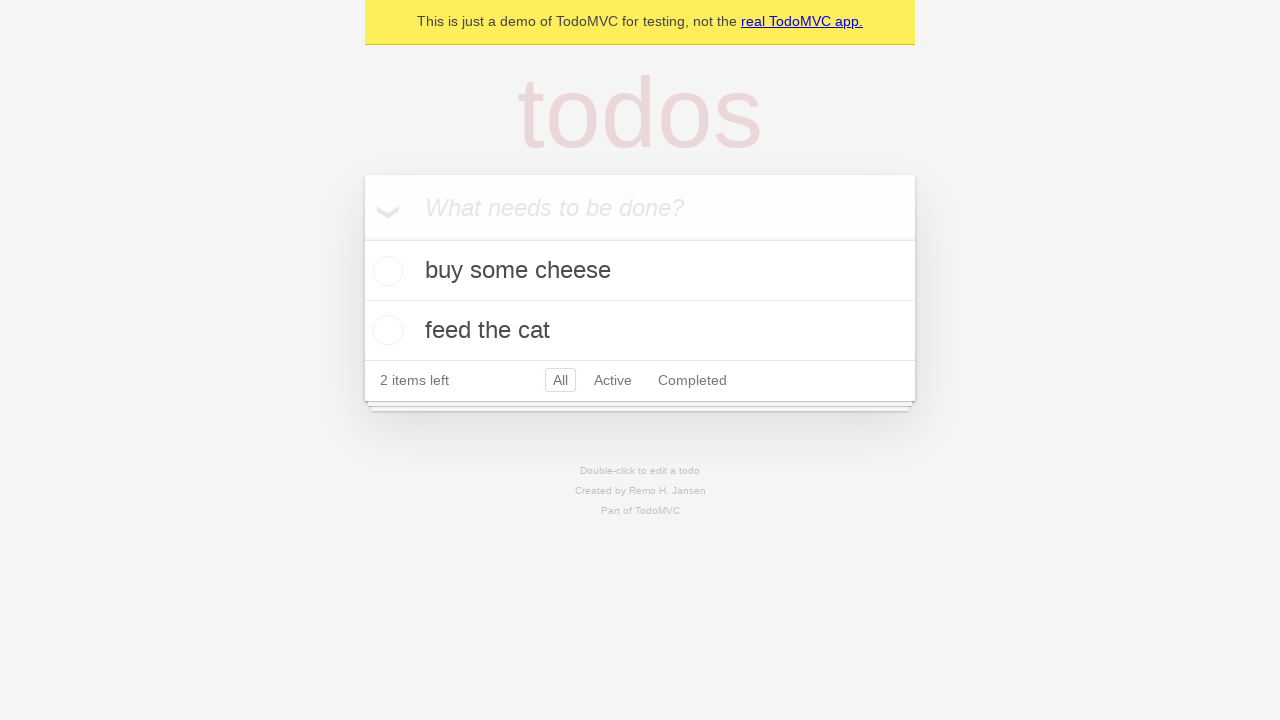

Filled third todo item: 'book a doctors appointment' on internal:attr=[placeholder="What needs to be done?"i]
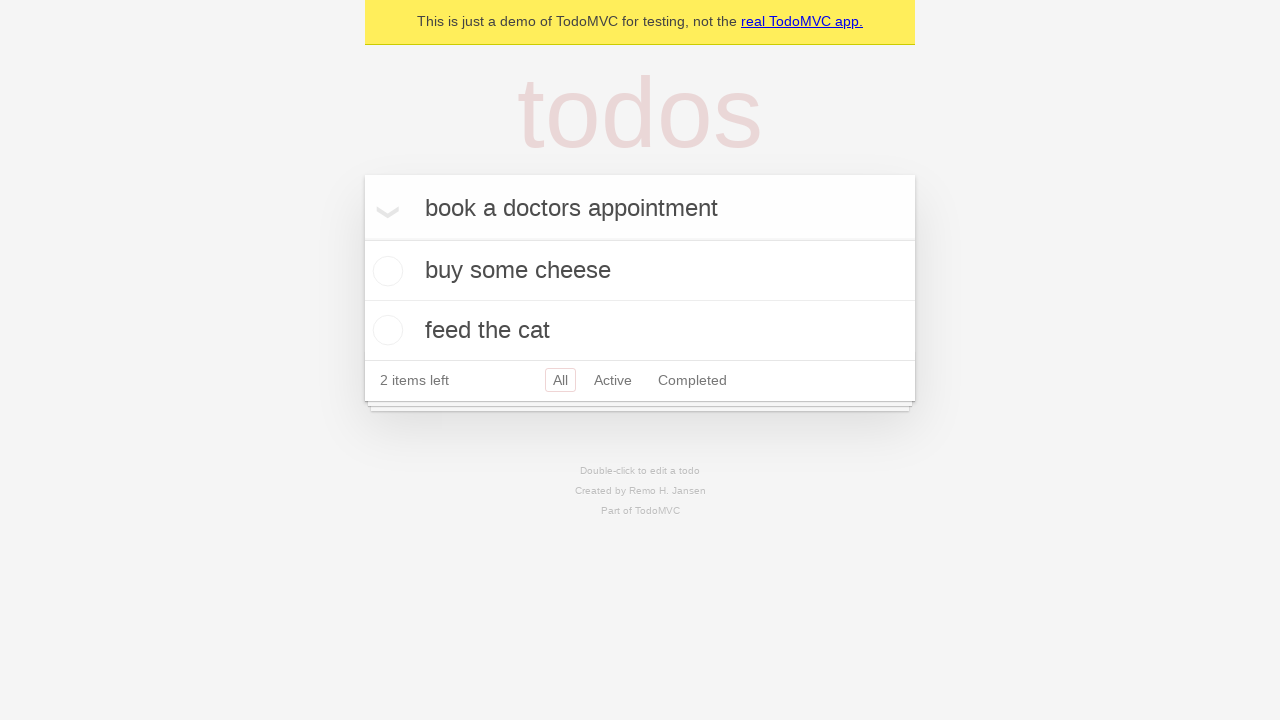

Pressed Enter to create third todo item on internal:attr=[placeholder="What needs to be done?"i]
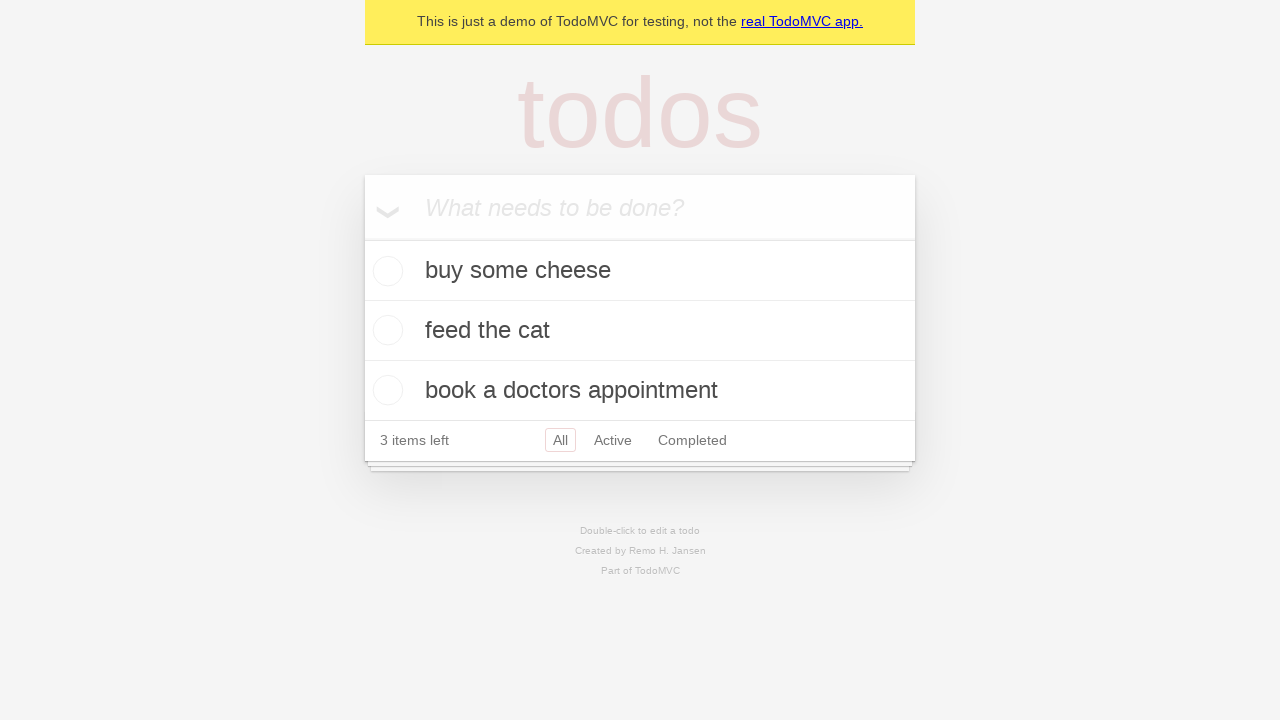

Verified all 3 todo items were appended to the list
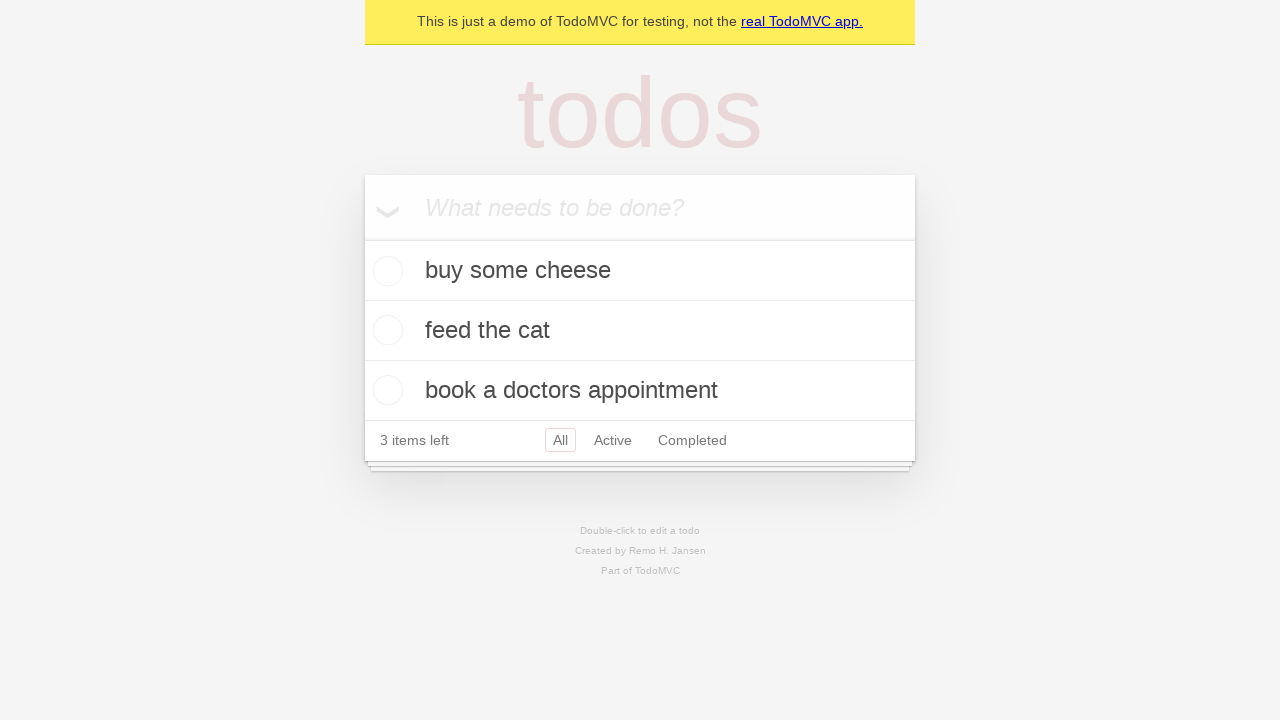

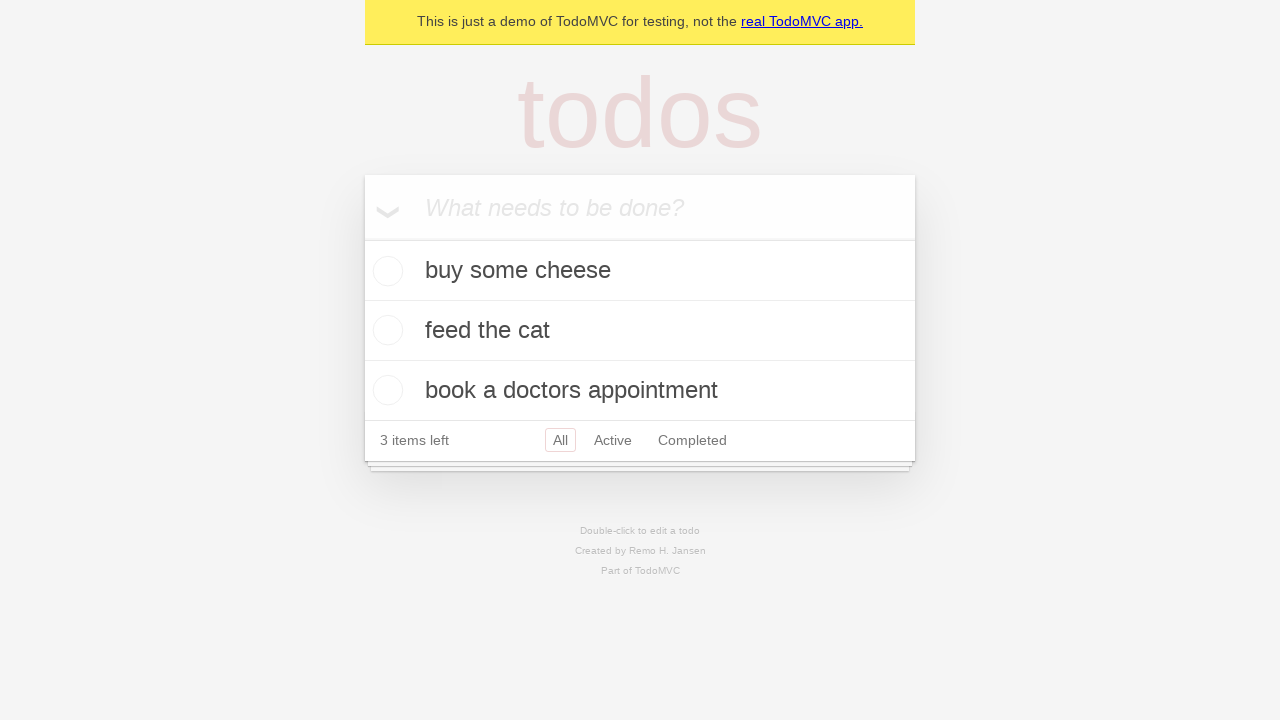